Tests adding a single element by clicking the "Add Element" button and verifying one element was added

Starting URL: https://the-internet.herokuapp.com/

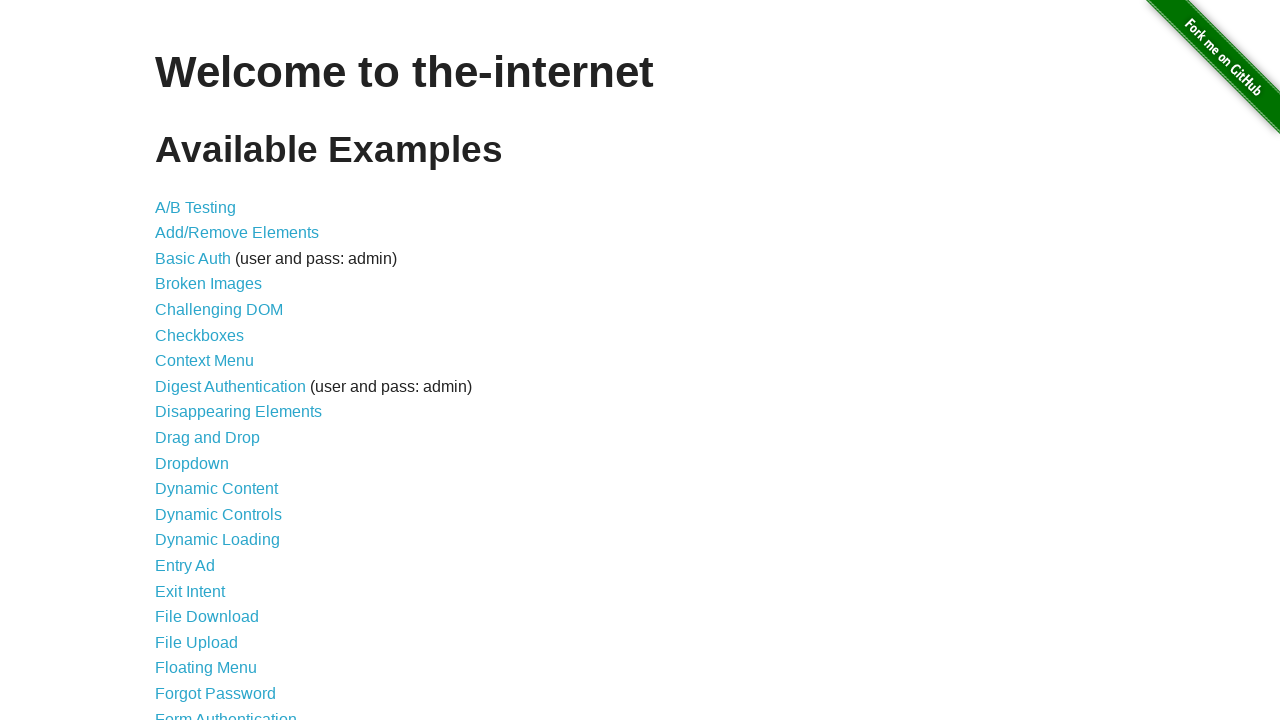

Clicked on Add/Remove Elements link at (237, 233) on text=Add/Remove Elements
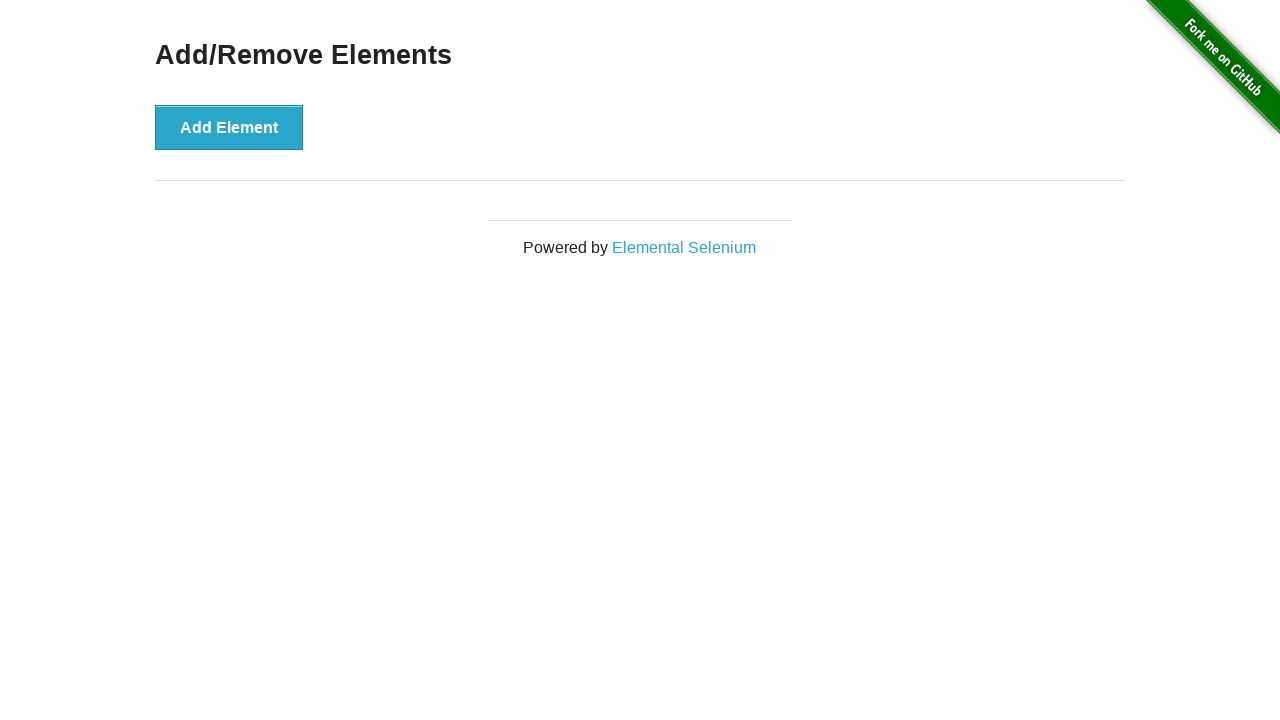

Clicked the Add Element button at (229, 127) on xpath=//button[text()='Add Element']
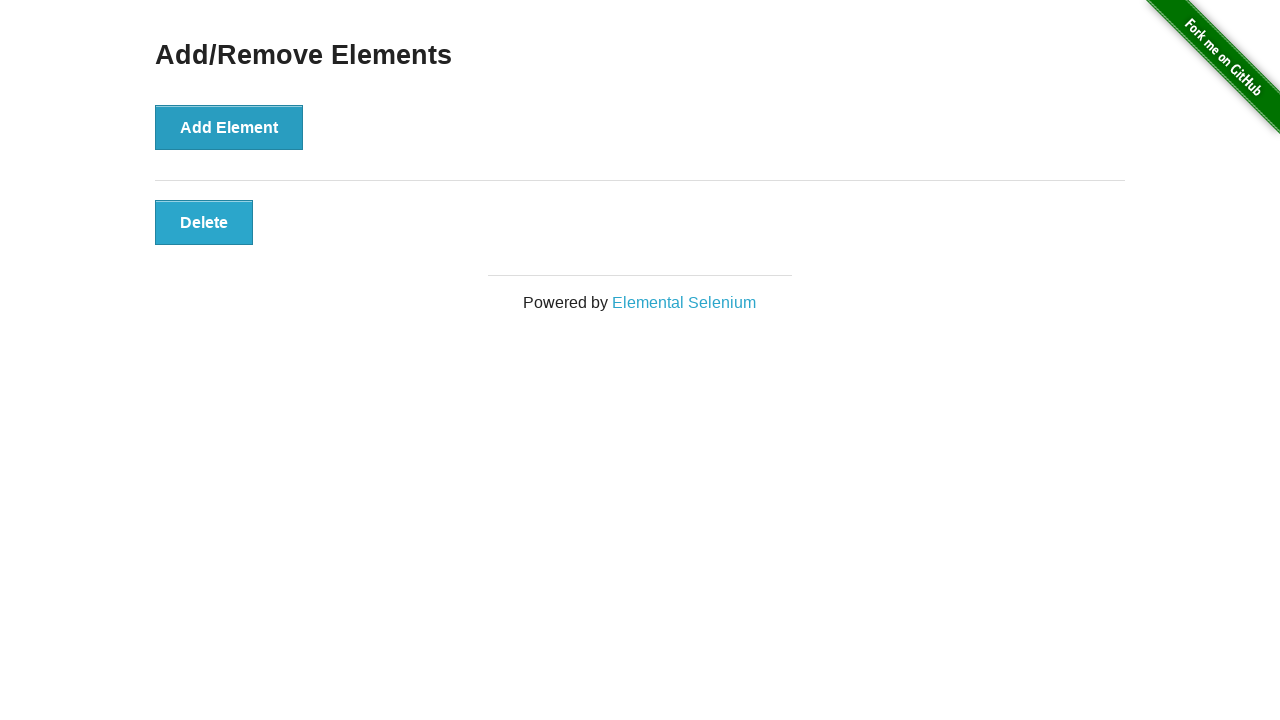

Verified that one element was successfully added
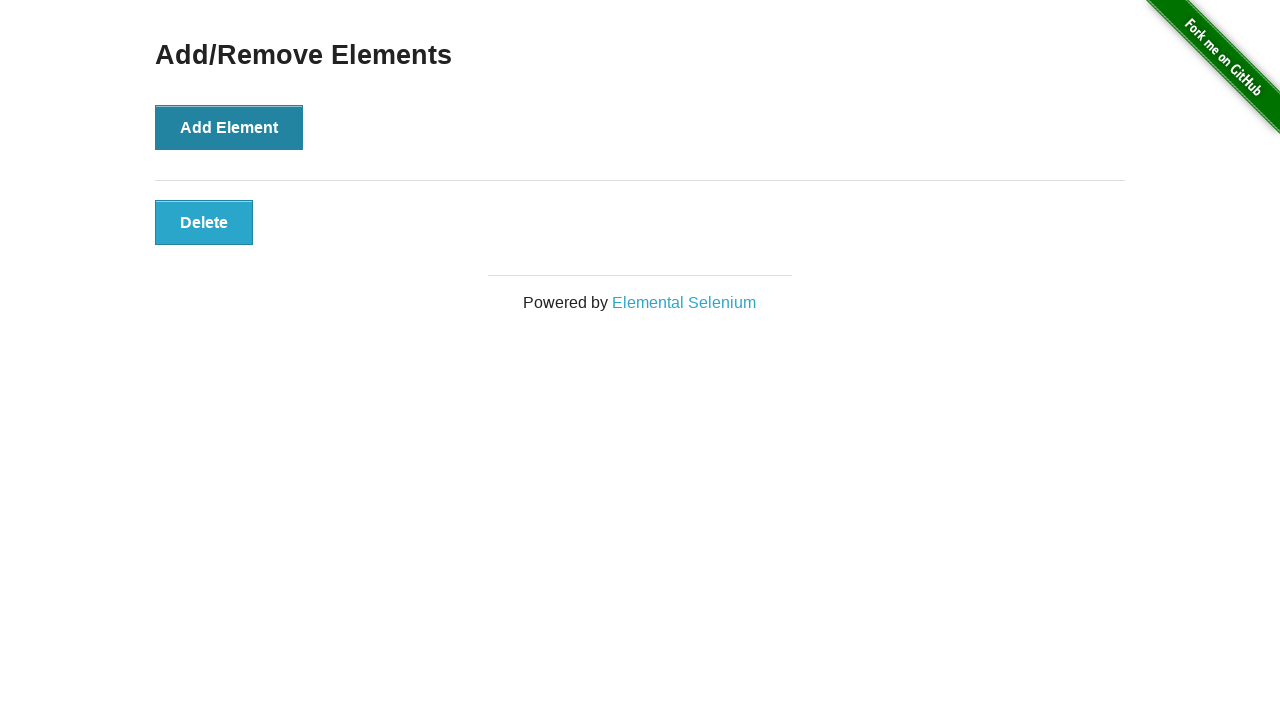

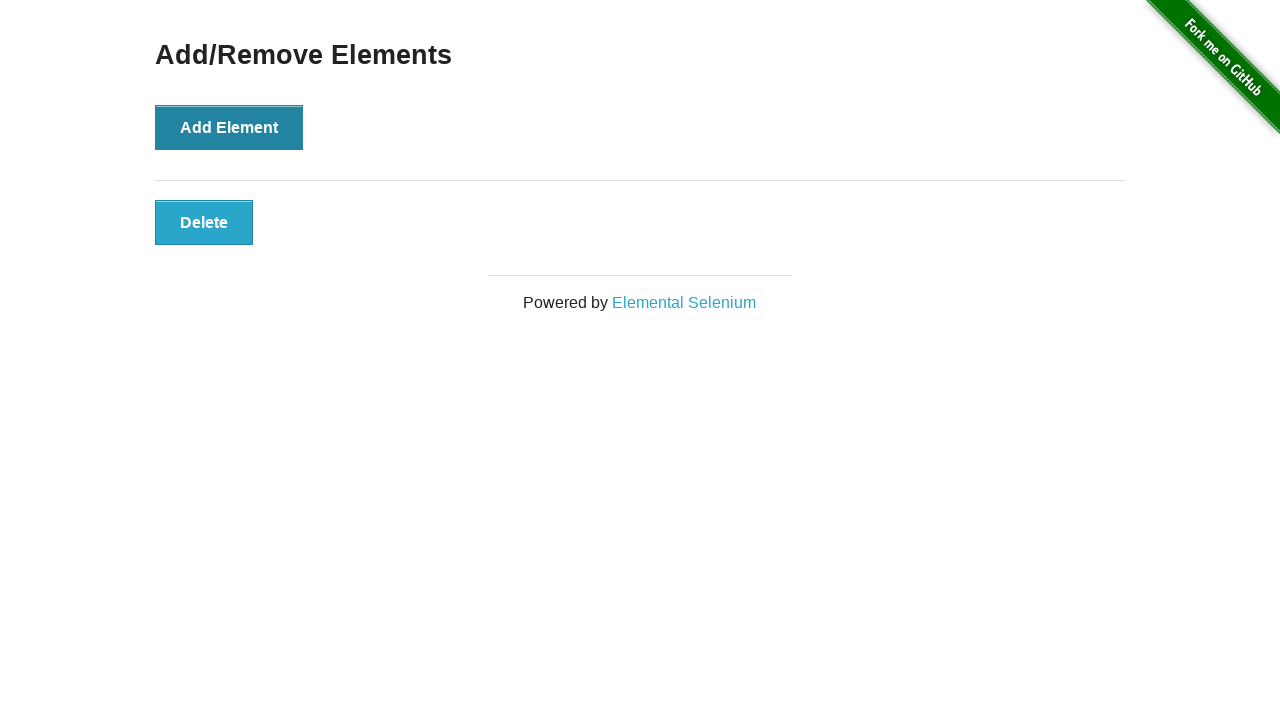